Navigates to GitHub homepage and verifies the page loads correctly by checking that the page title is present.

Starting URL: https://github.com

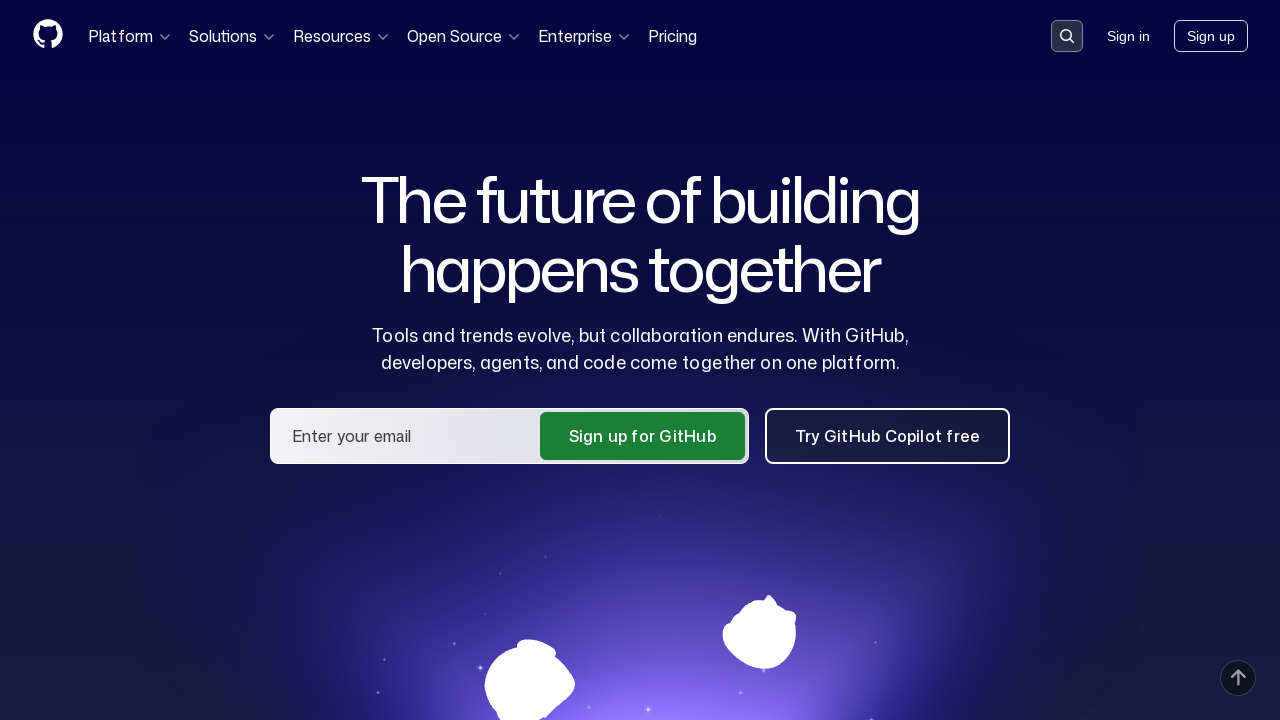

Navigated to GitHub homepage
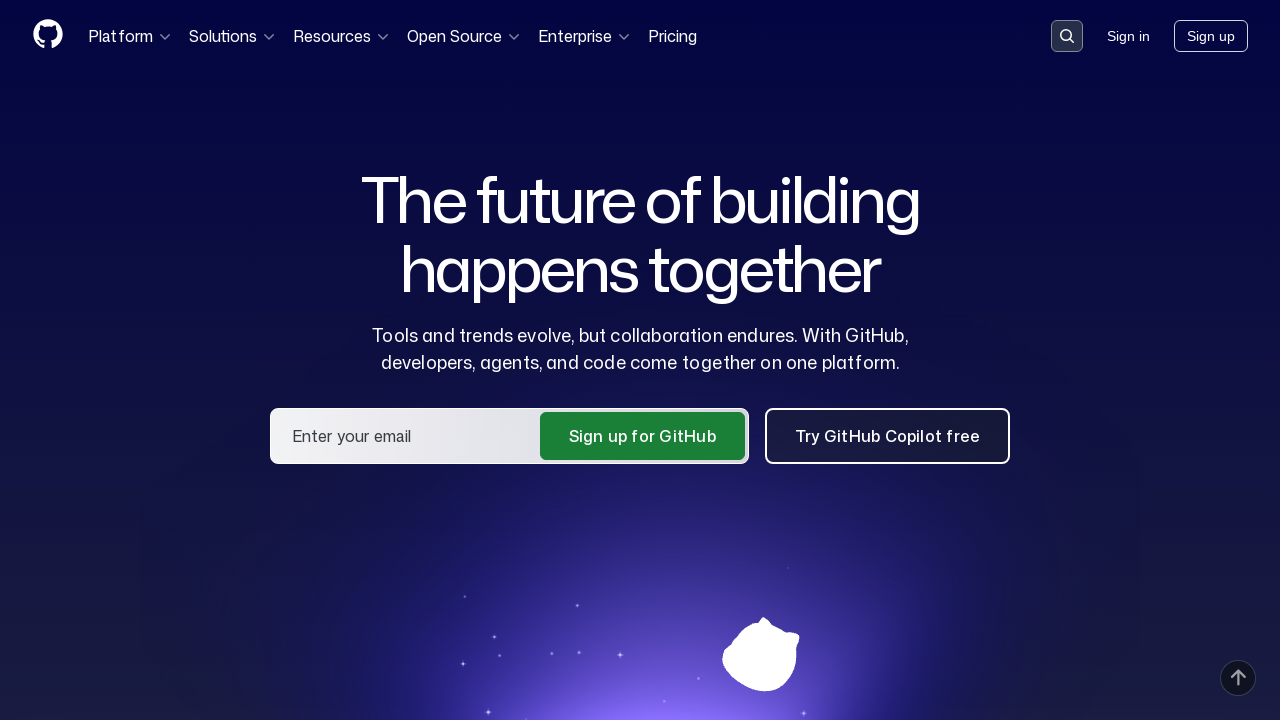

Waited for page to fully load (domcontentloaded)
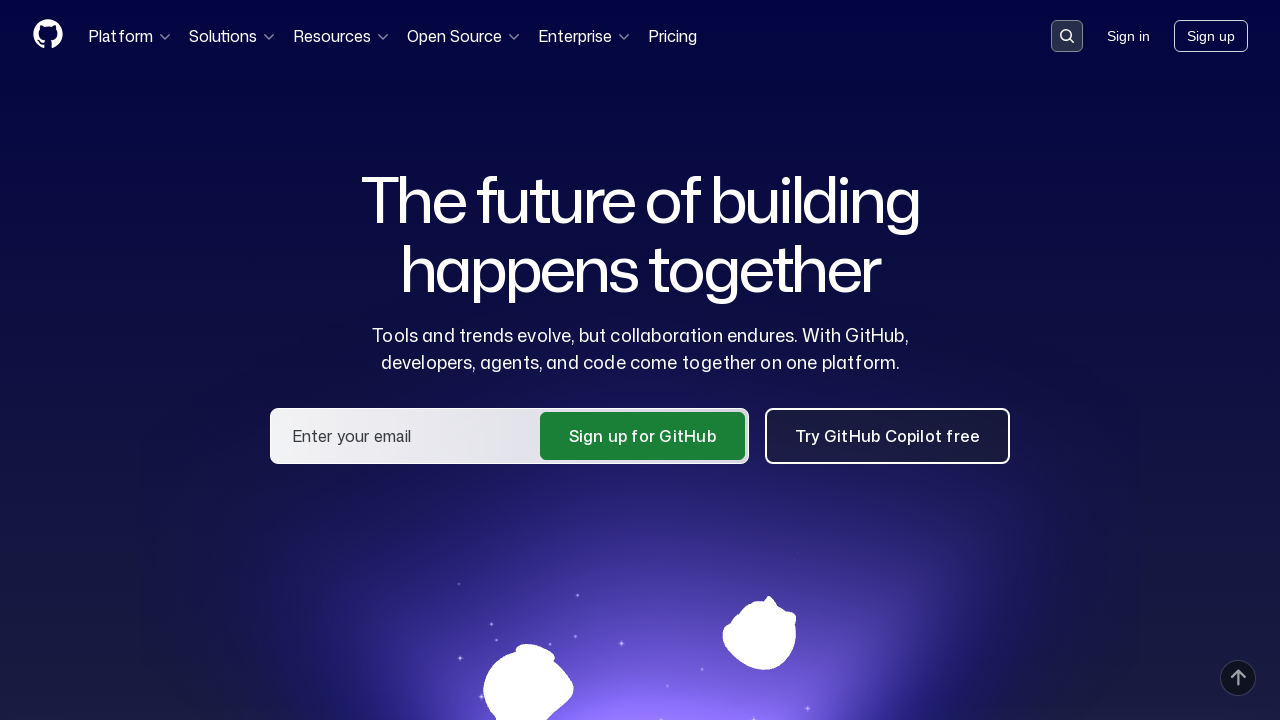

Verified page title contains 'GitHub'
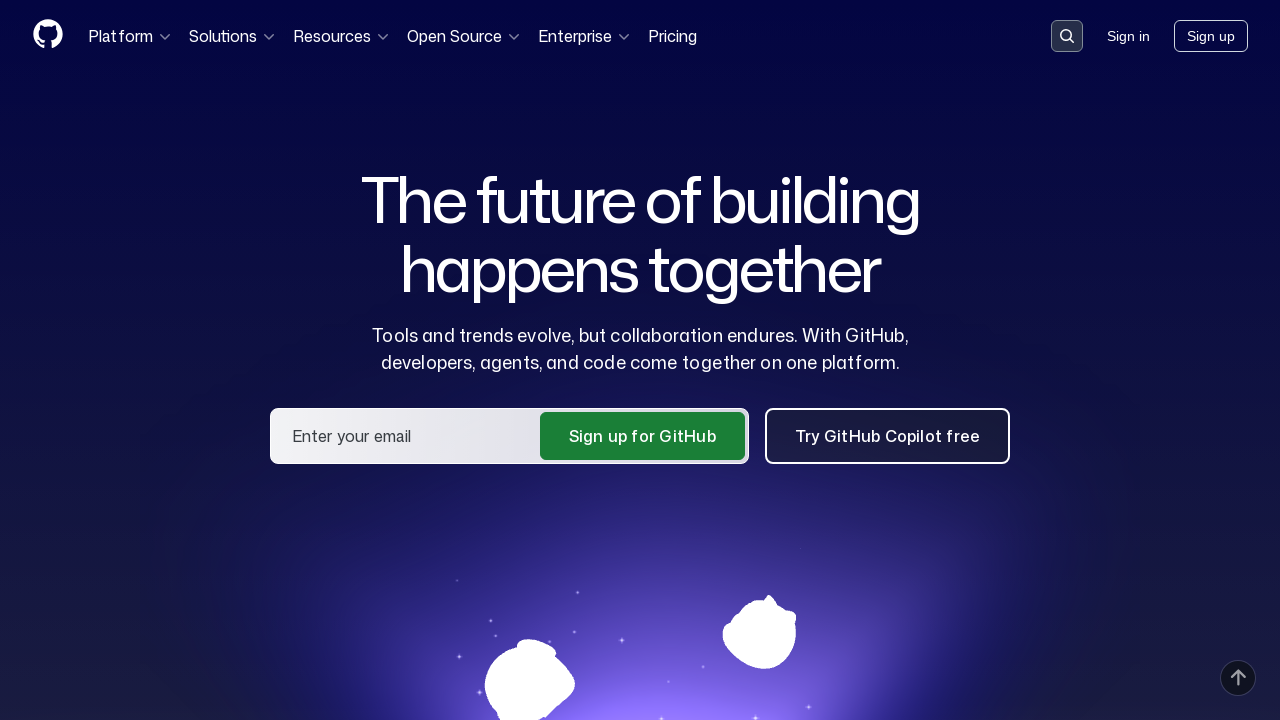

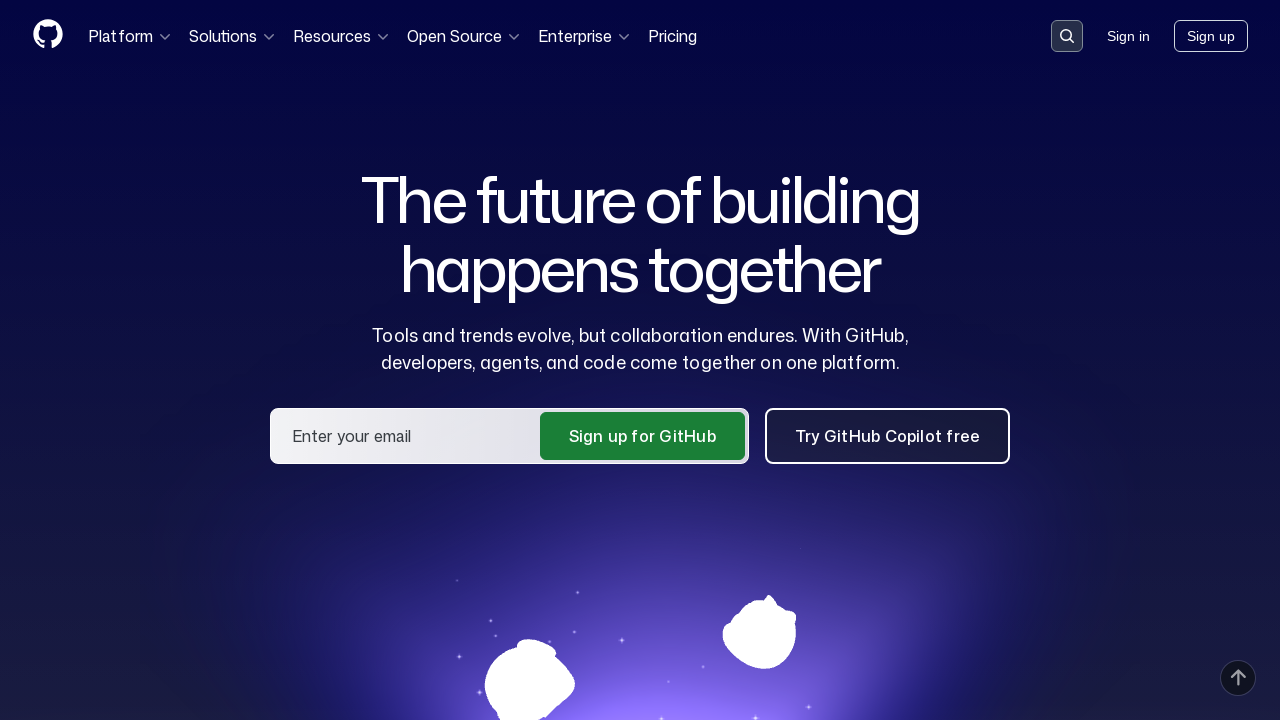